Navigates to the sweet shop homepage and clicks on the "Browse Sweets" link to go to the products page

Starting URL: https://sweetshop.netlify.app/

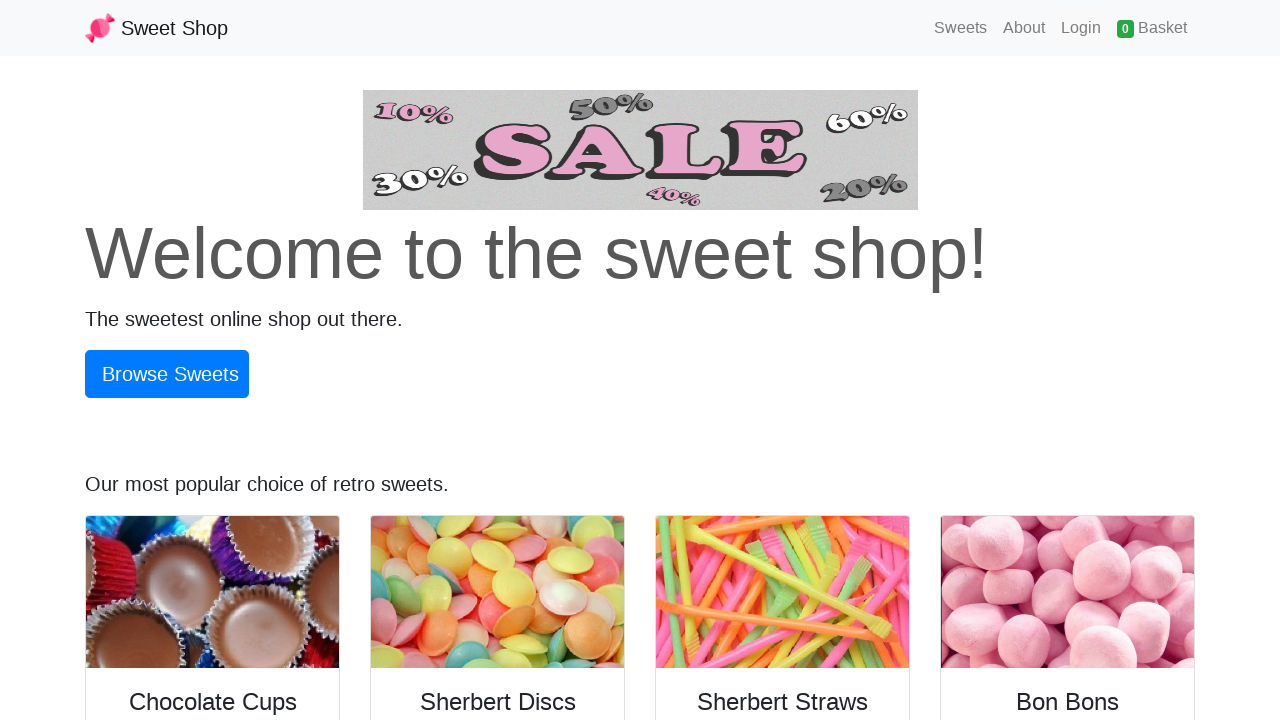

Waited for Browse Sweets link to be visible
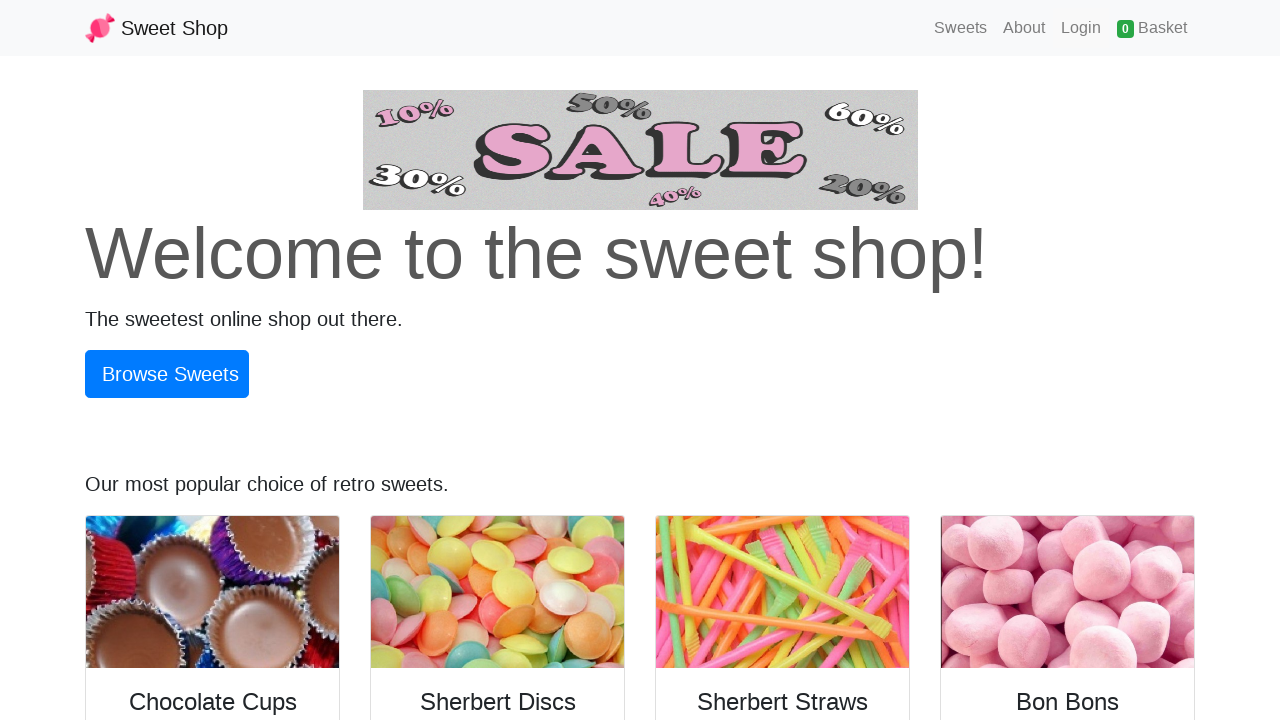

Clicked on Browse Sweets link to navigate to products page at (167, 374) on internal:role=link[name="Browse Sweets"i]
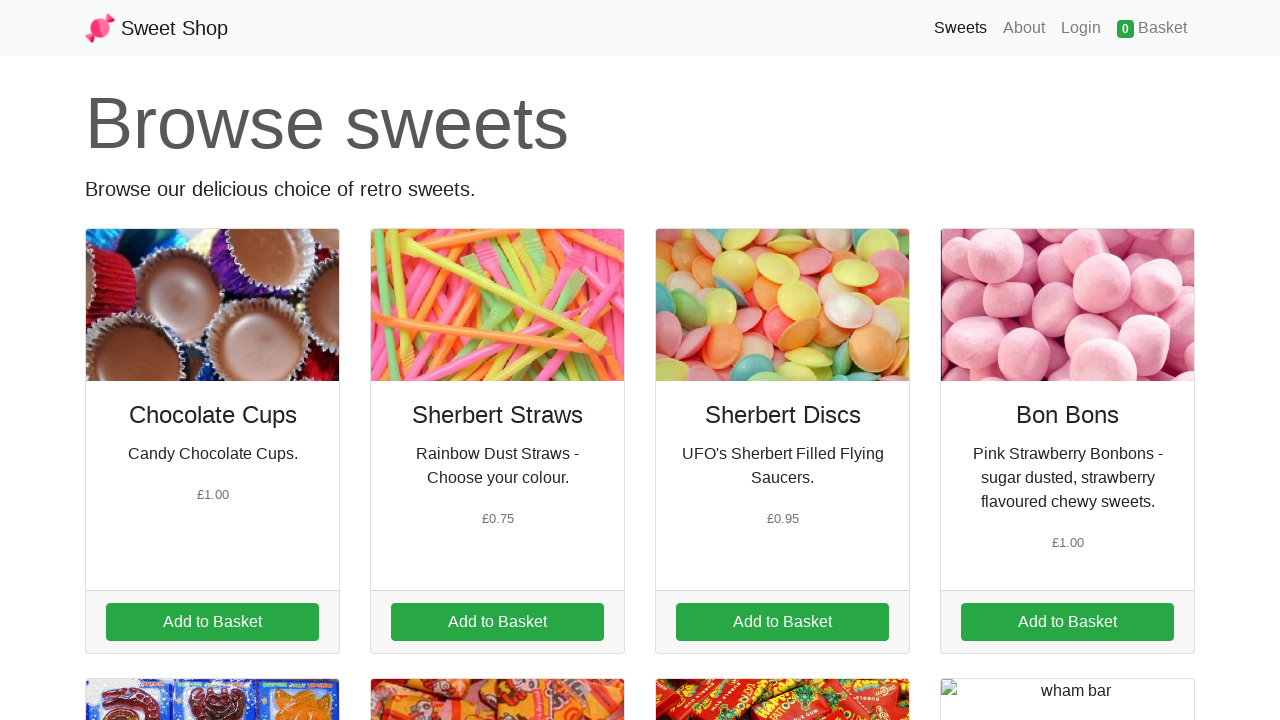

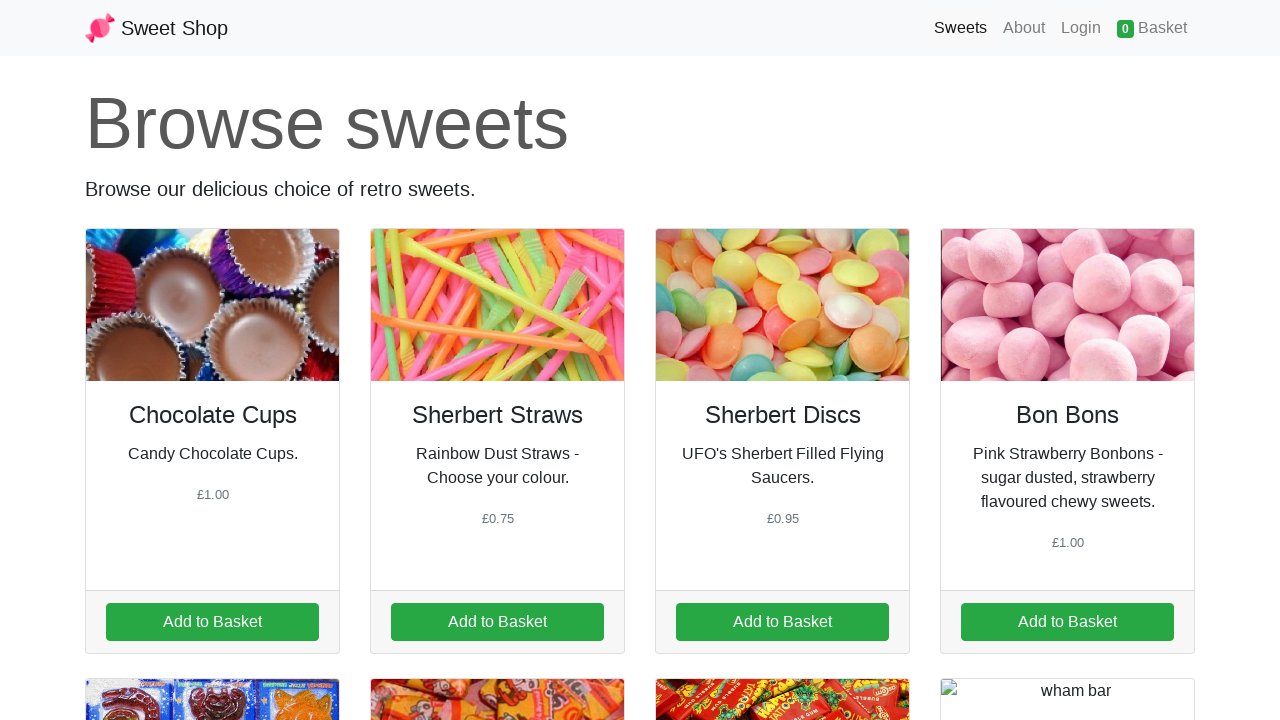